Tests dynamic controls functionality by verifying a checkbox is displayed, clicking a toggle button to remove it, and verifying the checkbox visibility changes.

Starting URL: https://v1.training-support.net/selenium/dynamic-controls

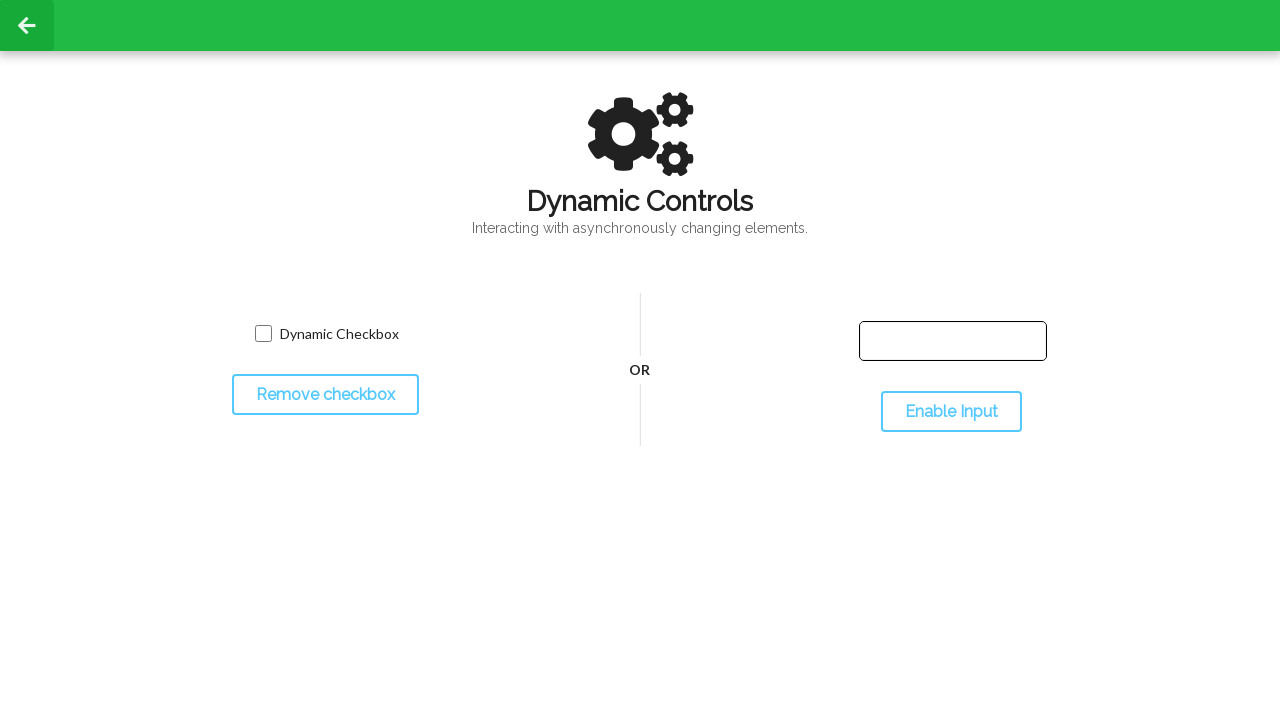

Verified checkbox is initially displayed and visible
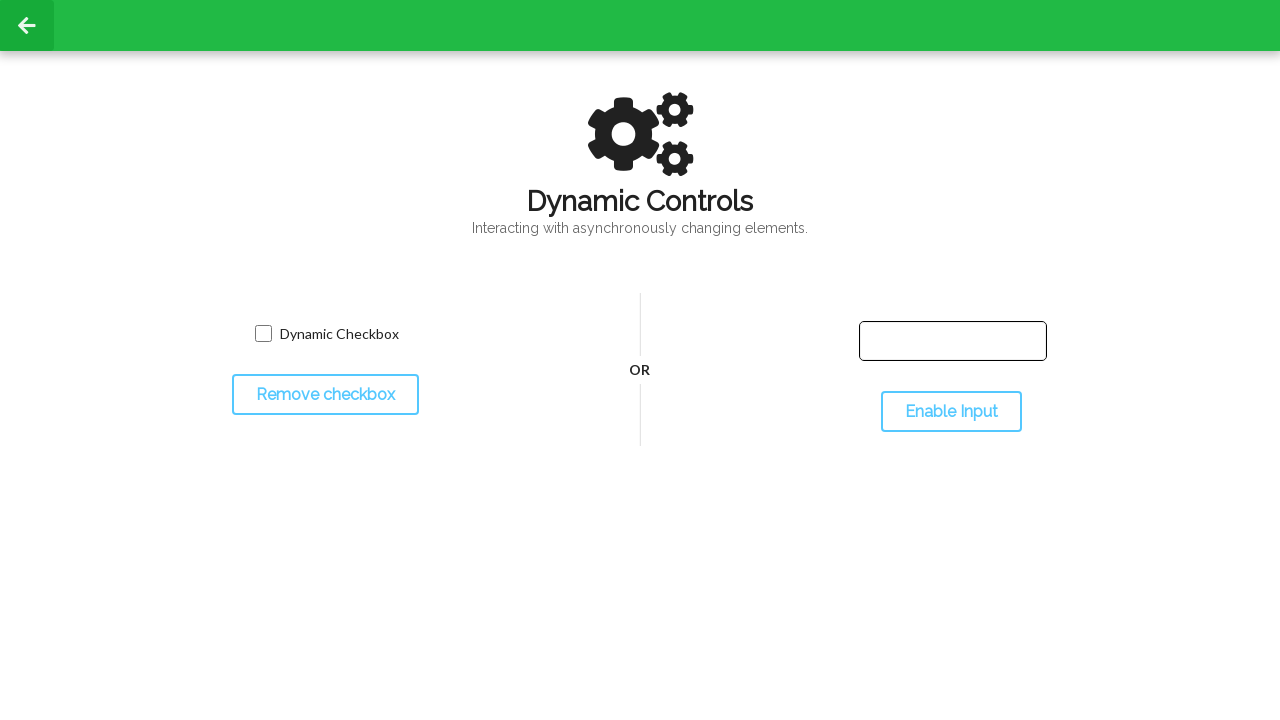

Clicked toggle button to remove the checkbox at (325, 395) on #toggleCheckbox
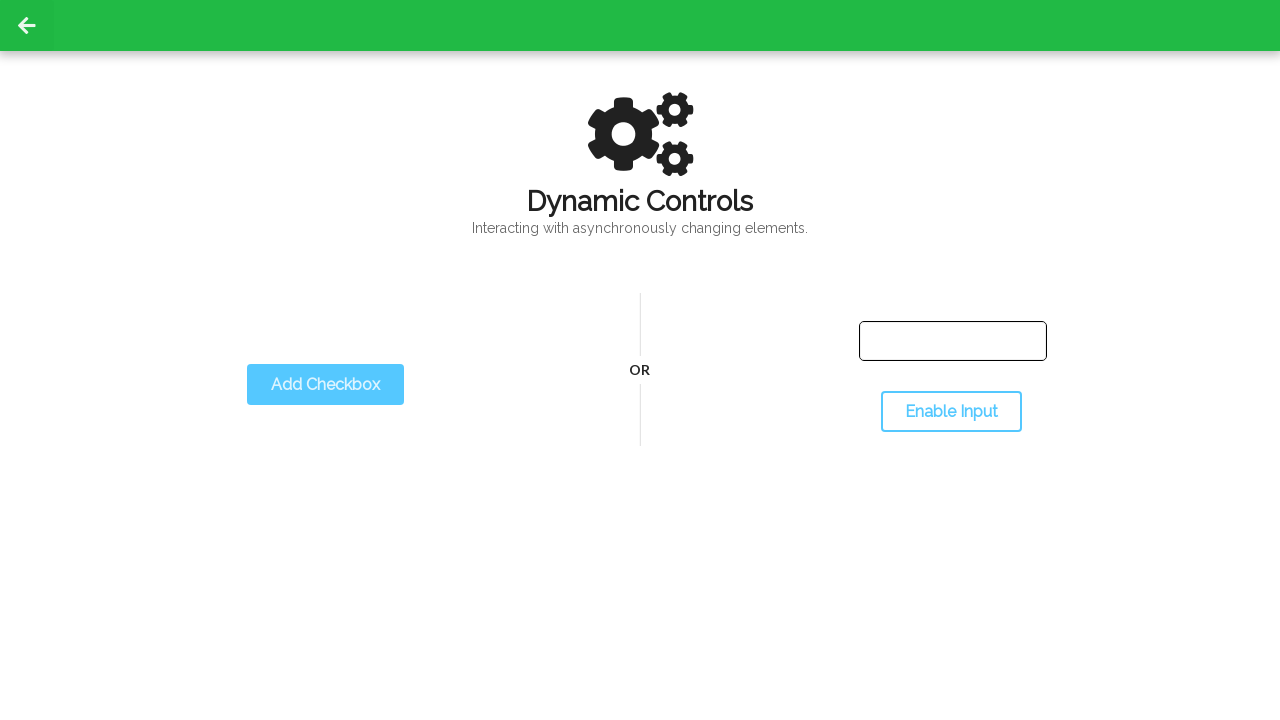

Verified checkbox is hidden after toggle button click
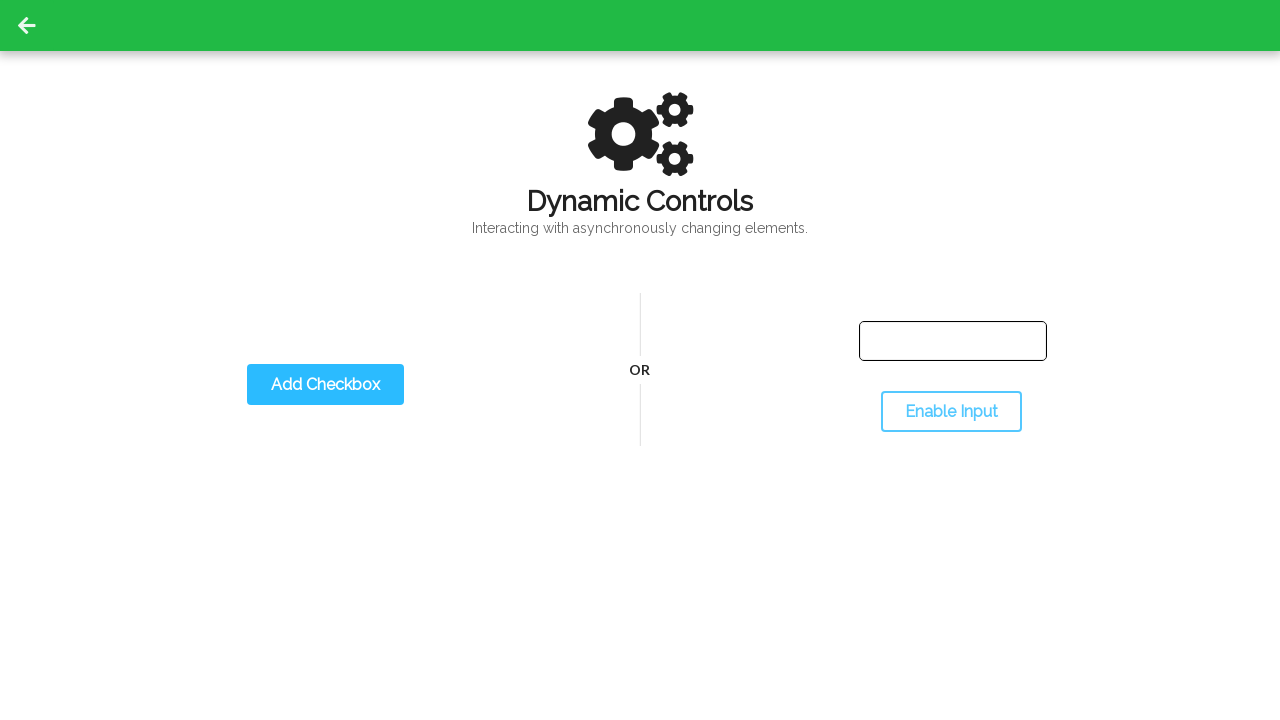

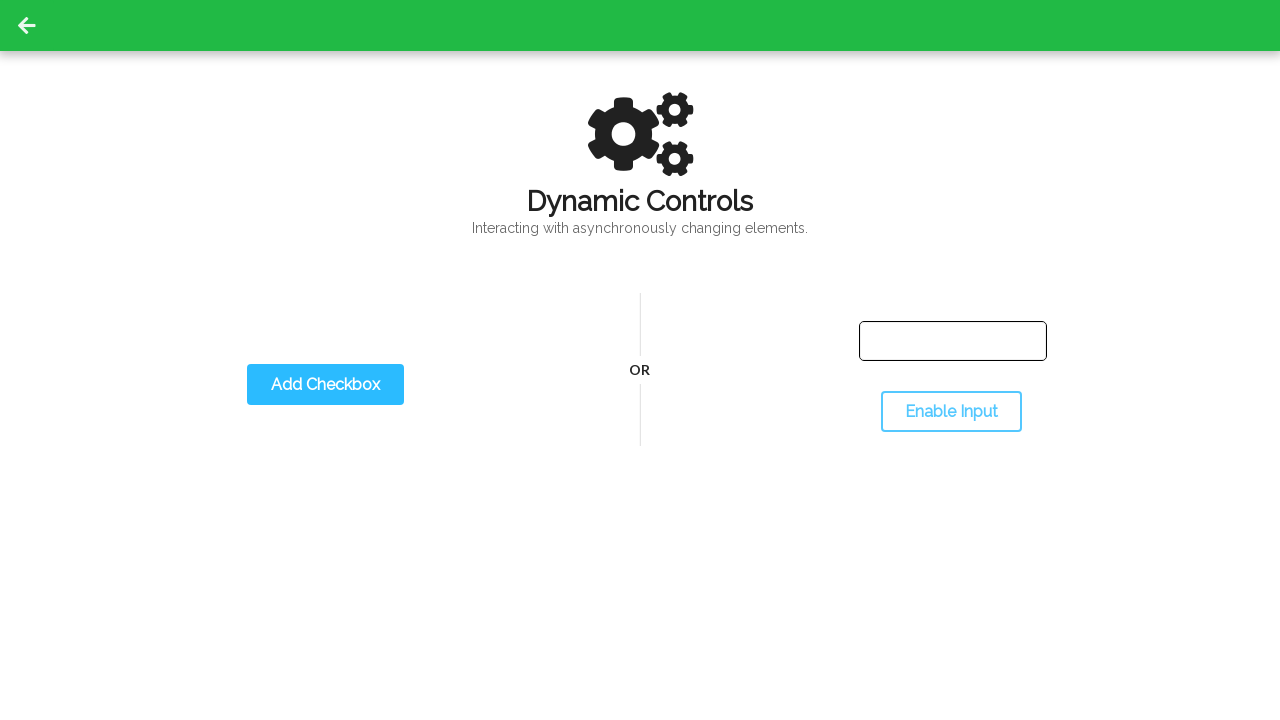